Tests browser navigation history by visiting npm pages, then using back and forward navigation to verify URL changes correctly

Starting URL: https://www.npmjs.com/

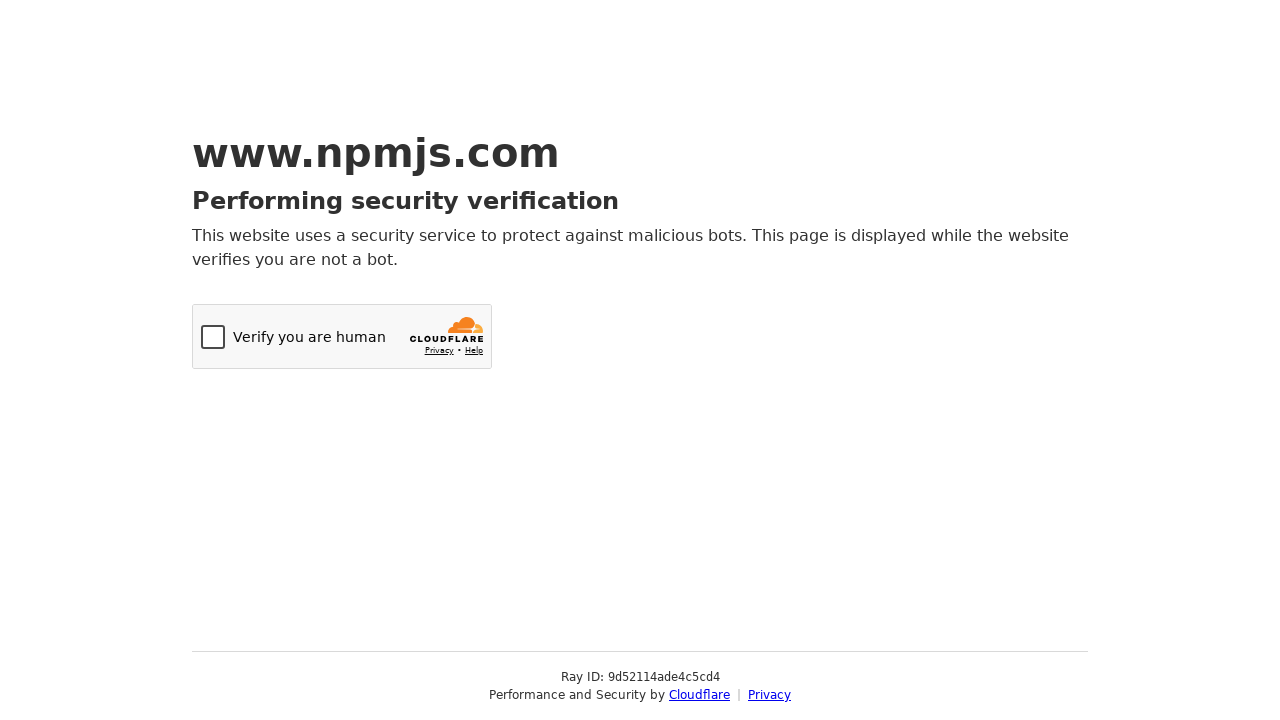

Waited for initial npm page to fully load
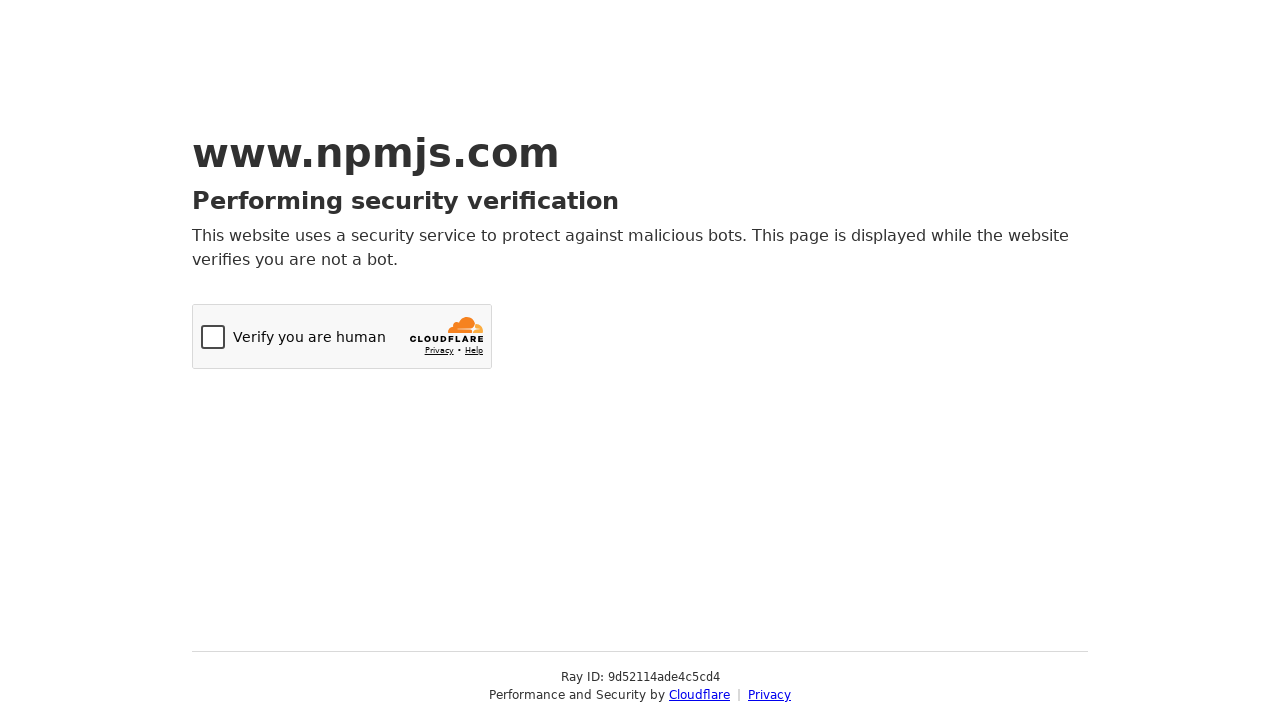

Navigated to wTesting package page on npm
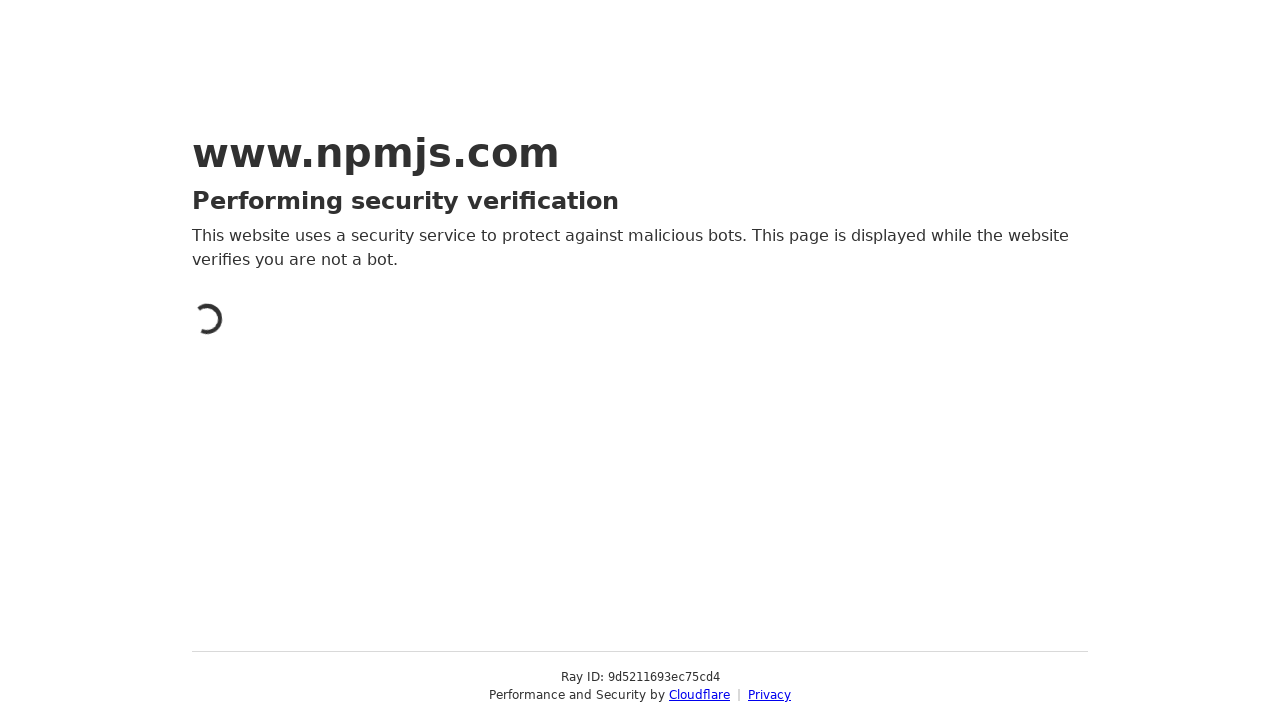

Clicked browser back button to return to main page
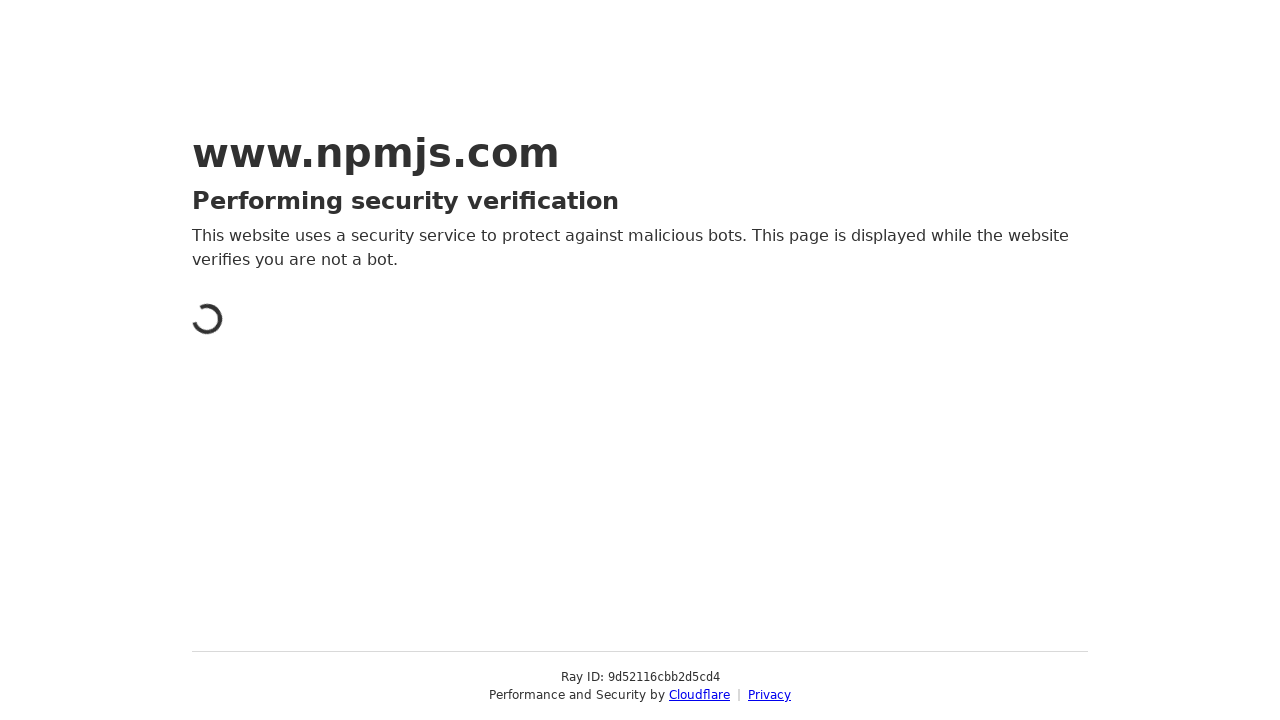

Main page finished loading after back navigation
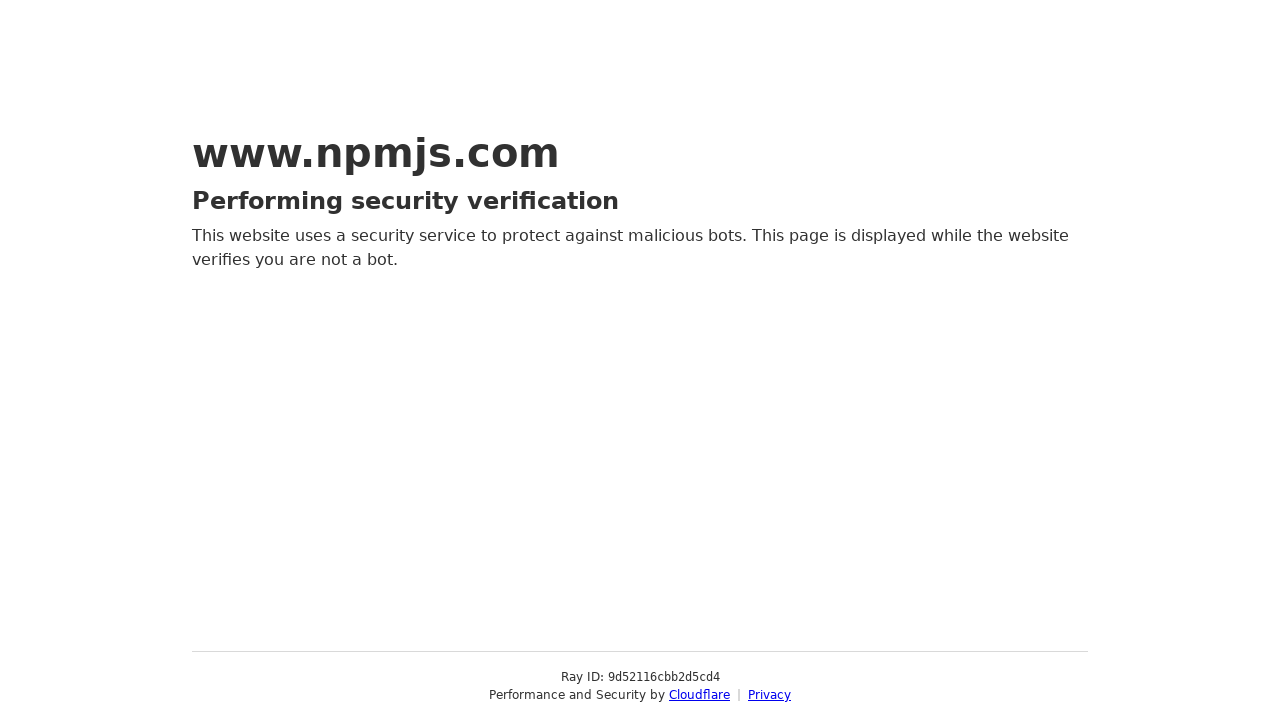

Clicked browser forward button to return to package page
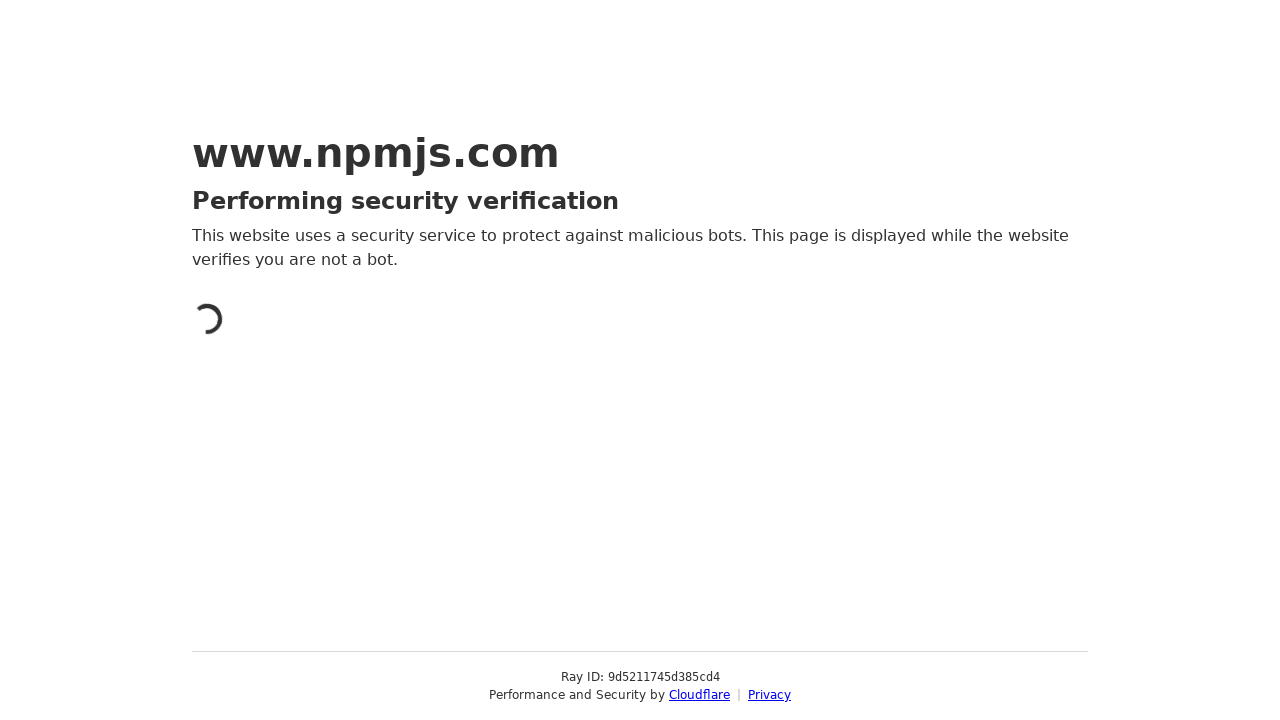

Package page finished loading after forward navigation
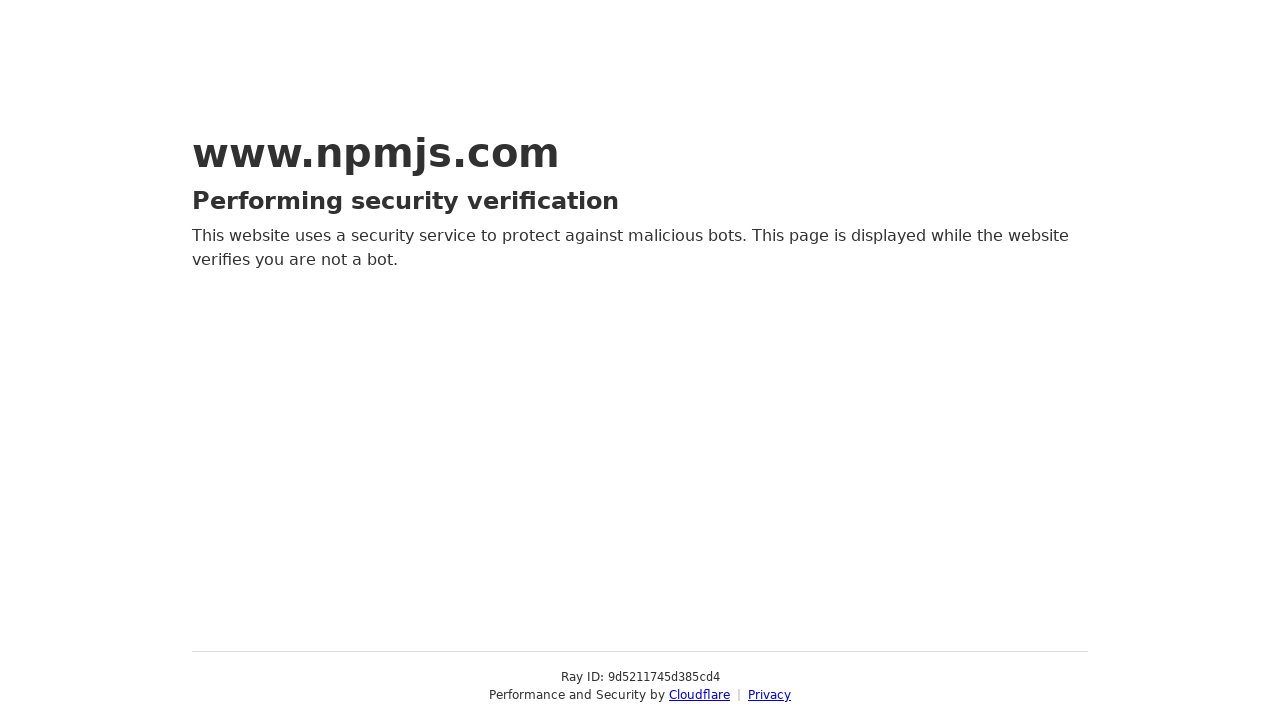

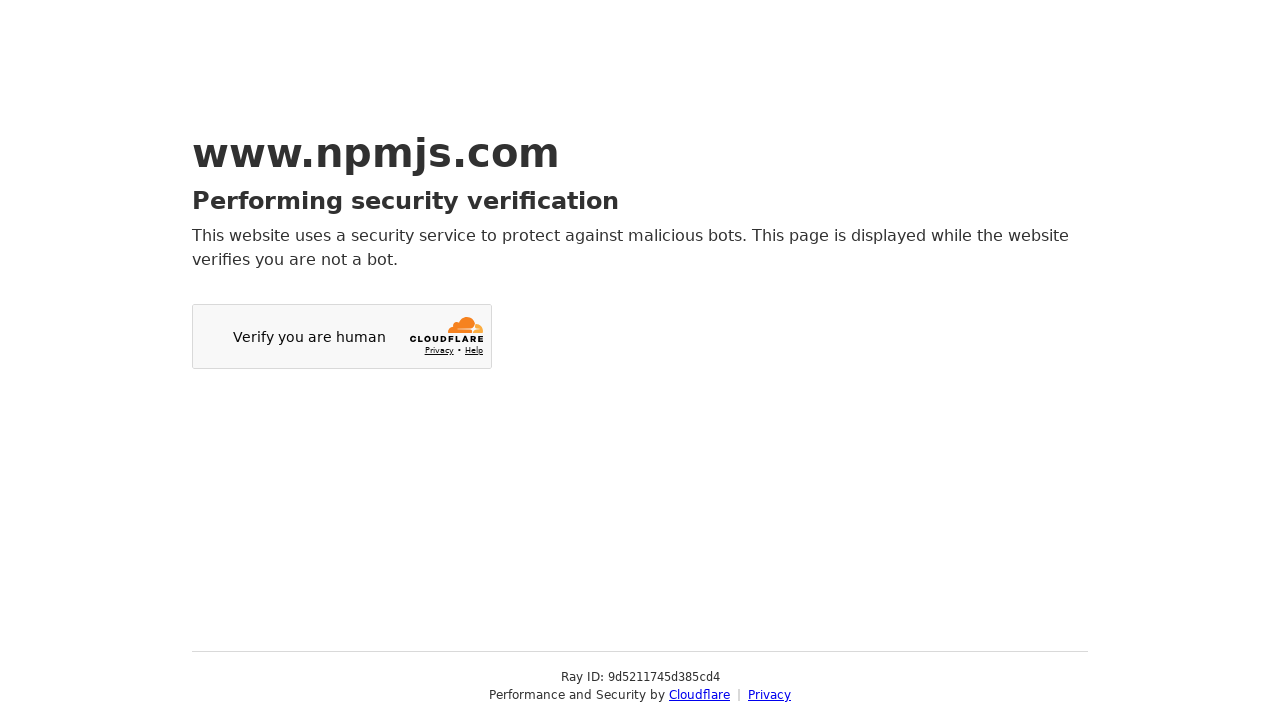